Tests an e-commerce workflow by adding vegetables, fruits and mushrooms to cart, proceeding through checkout with country selection and order confirmation

Starting URL: https://rahulshettyacademy.com/seleniumPractise/#/

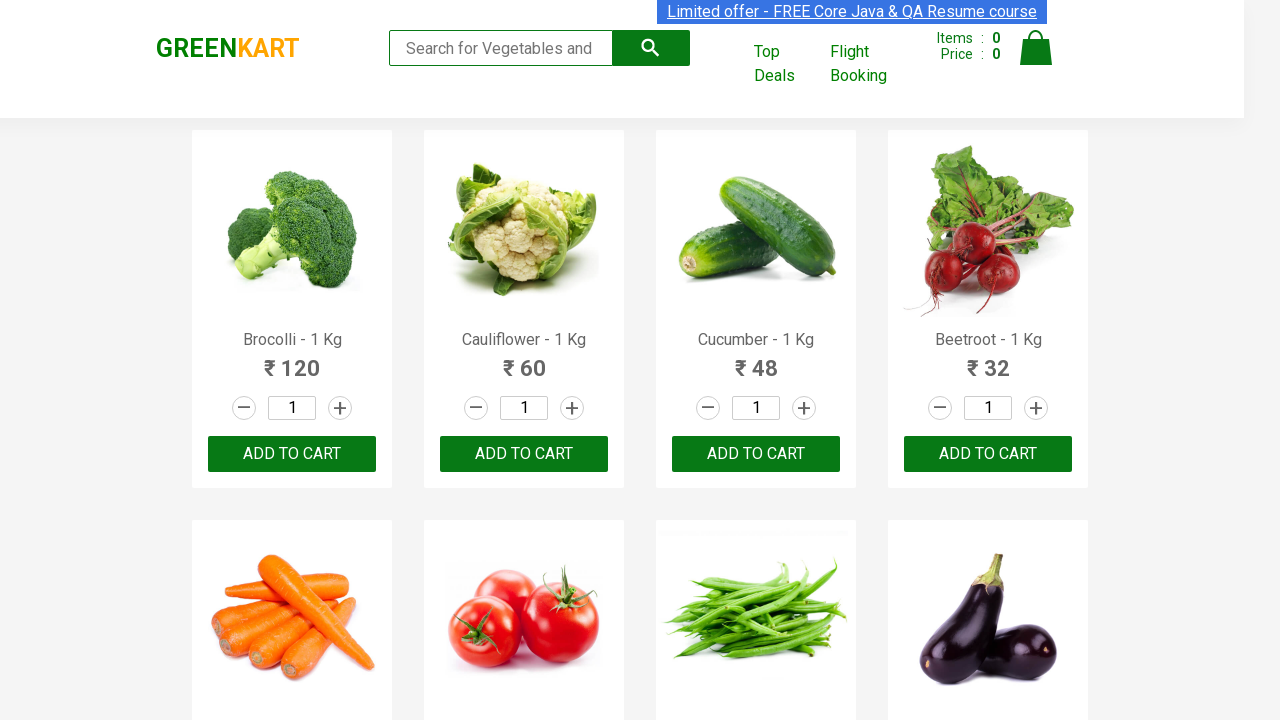

Clicked increment button for first vegetable at (340, 408) on xpath=//div[@class='products']//div[1]//div[2]//a[2]
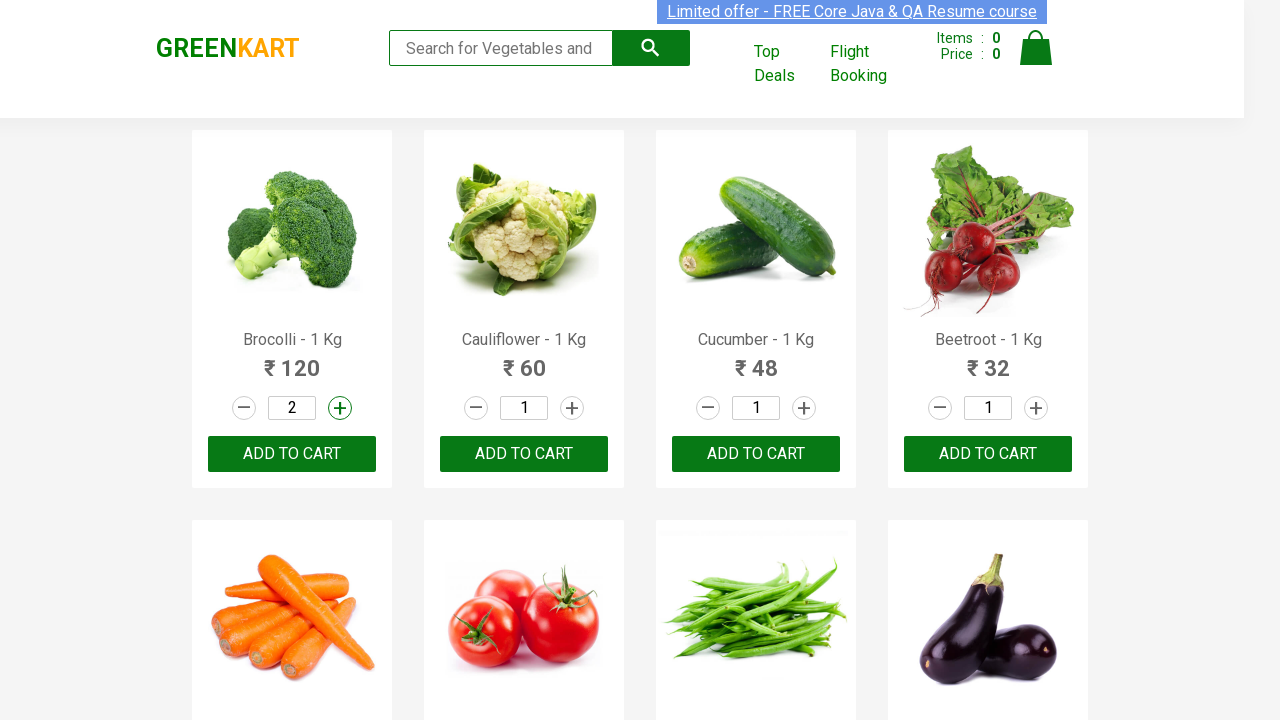

Added first vegetable to cart at (292, 454) on xpath=//div[@class='products']//div[1]//div[3]//button[1]
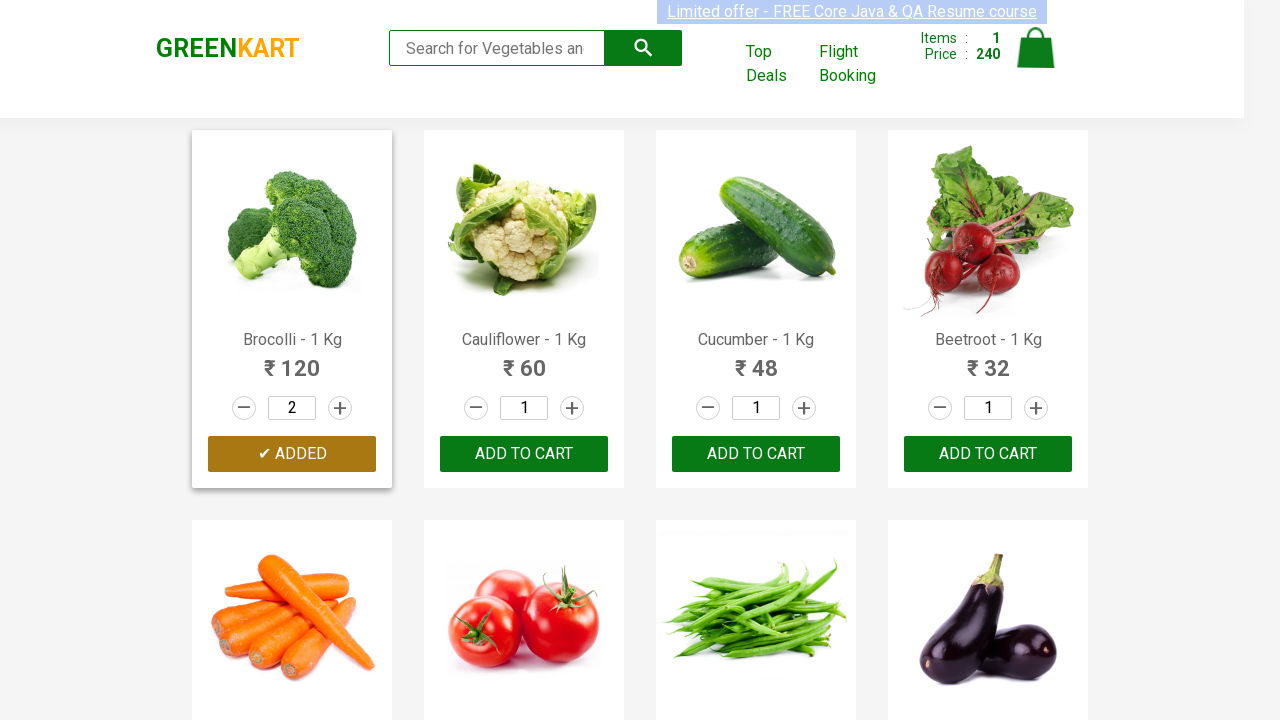

Clicked increment button for second vegetable at (340, 408) on xpath=//div[@class='products']//div[1]//div[2]//a[2]
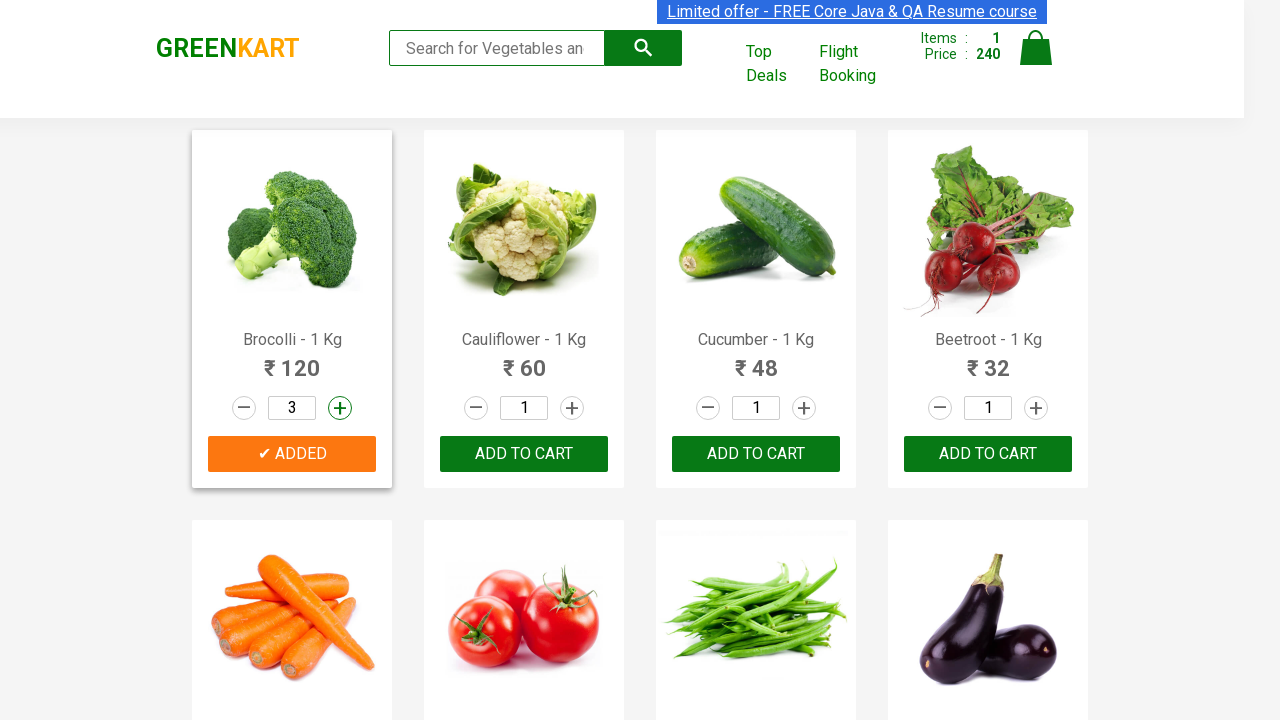

Added second vegetable to cart at (988, 454) on xpath=//div[4]//div[3]//button[1]
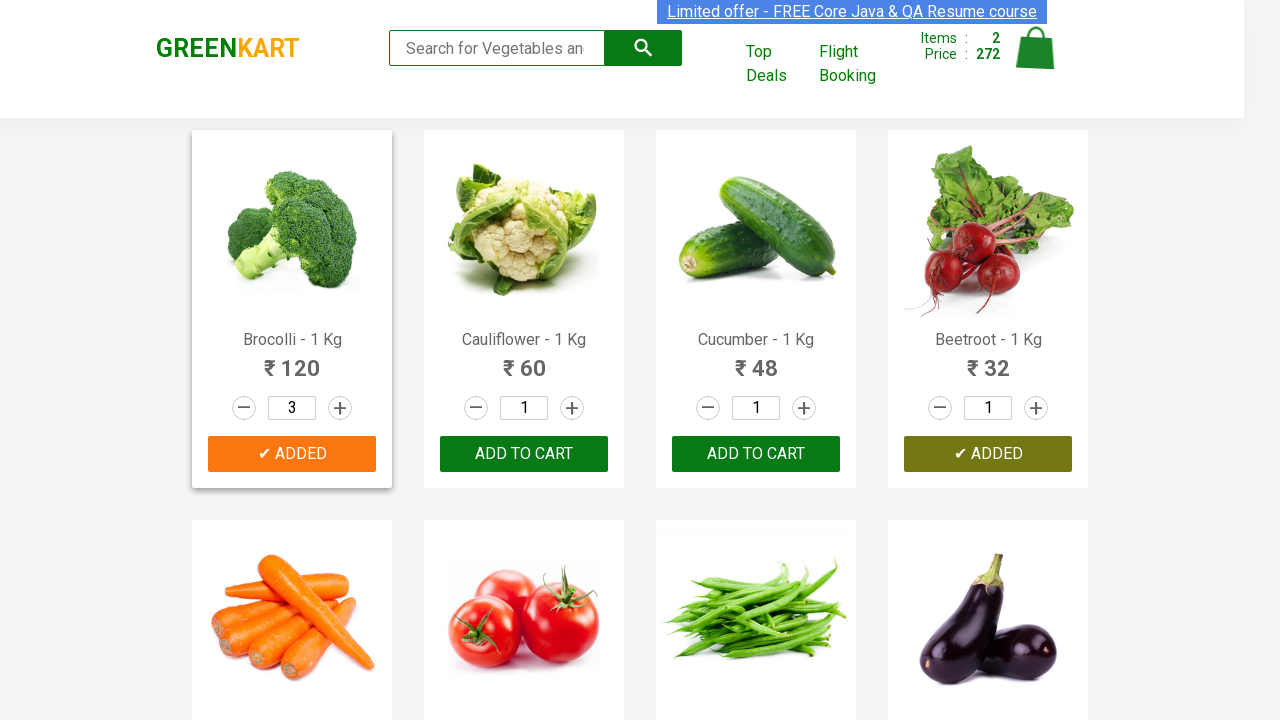

Waited 3 seconds for page to load
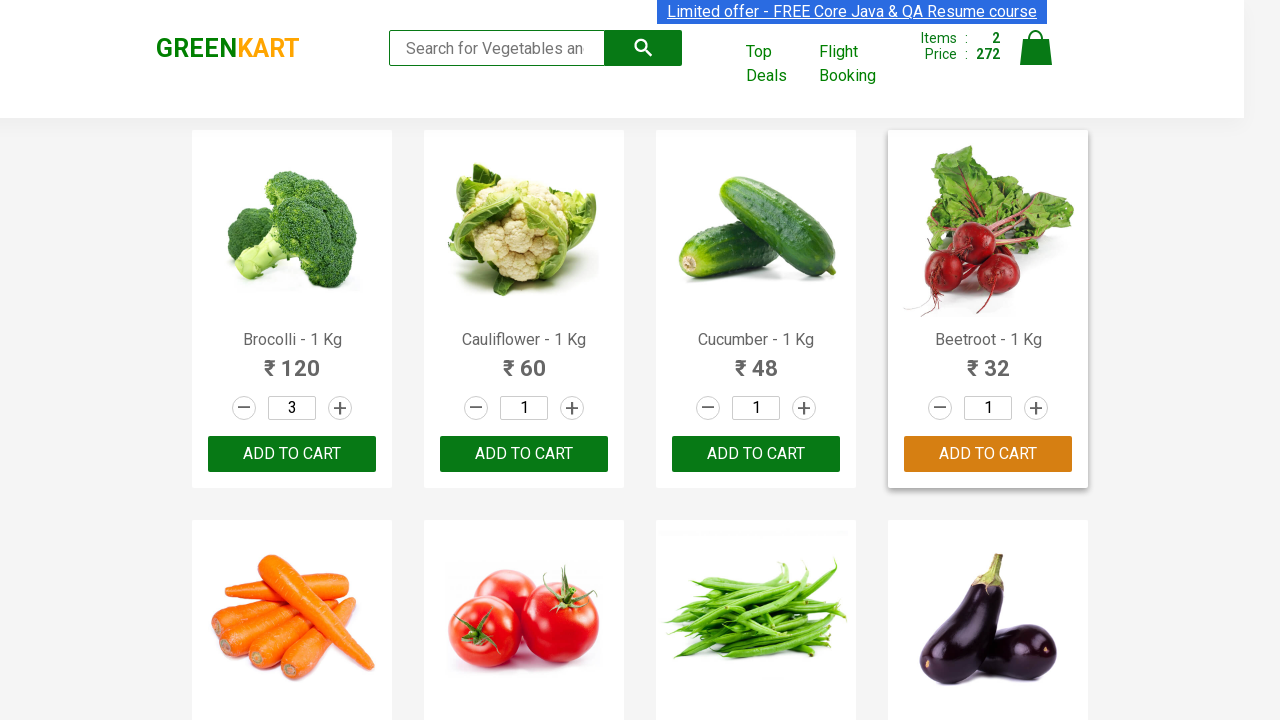

Clicked increment button for first fruit at (572, 360) on xpath=//div[18]//div[2]//a[2]
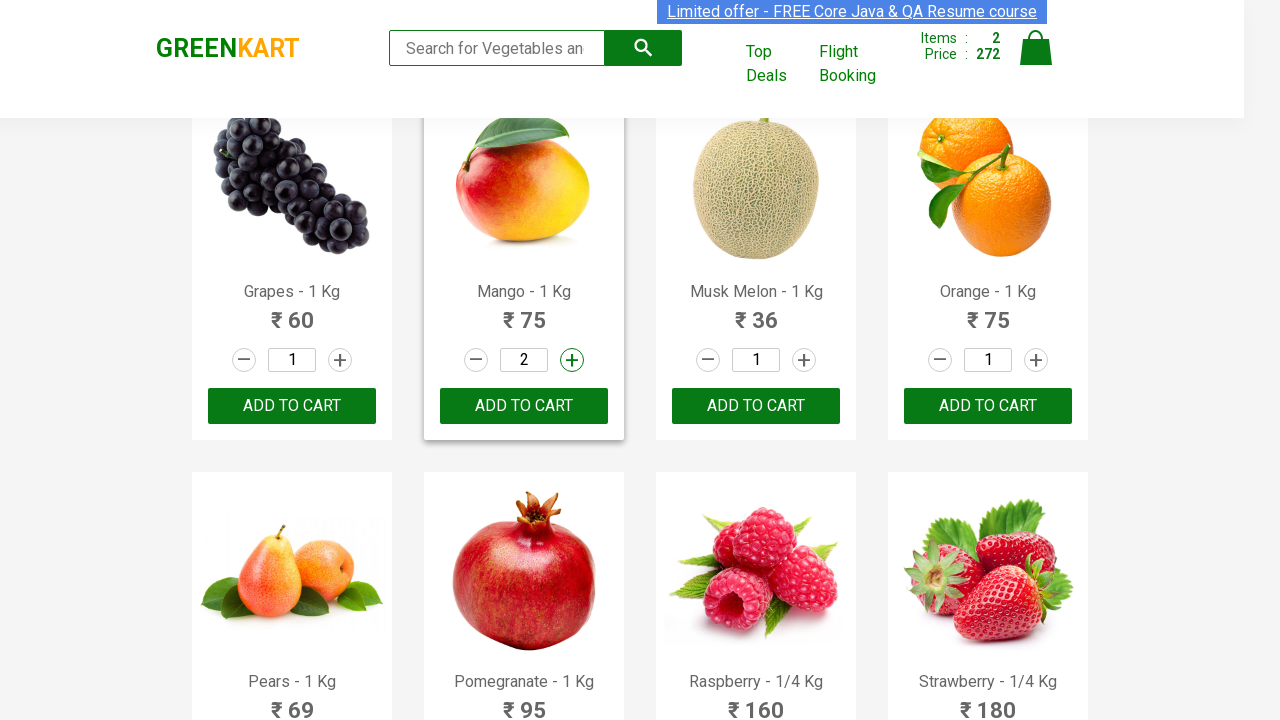

Added first fruit to cart at (524, 406) on xpath=//div[18]//div[3]//button[1]
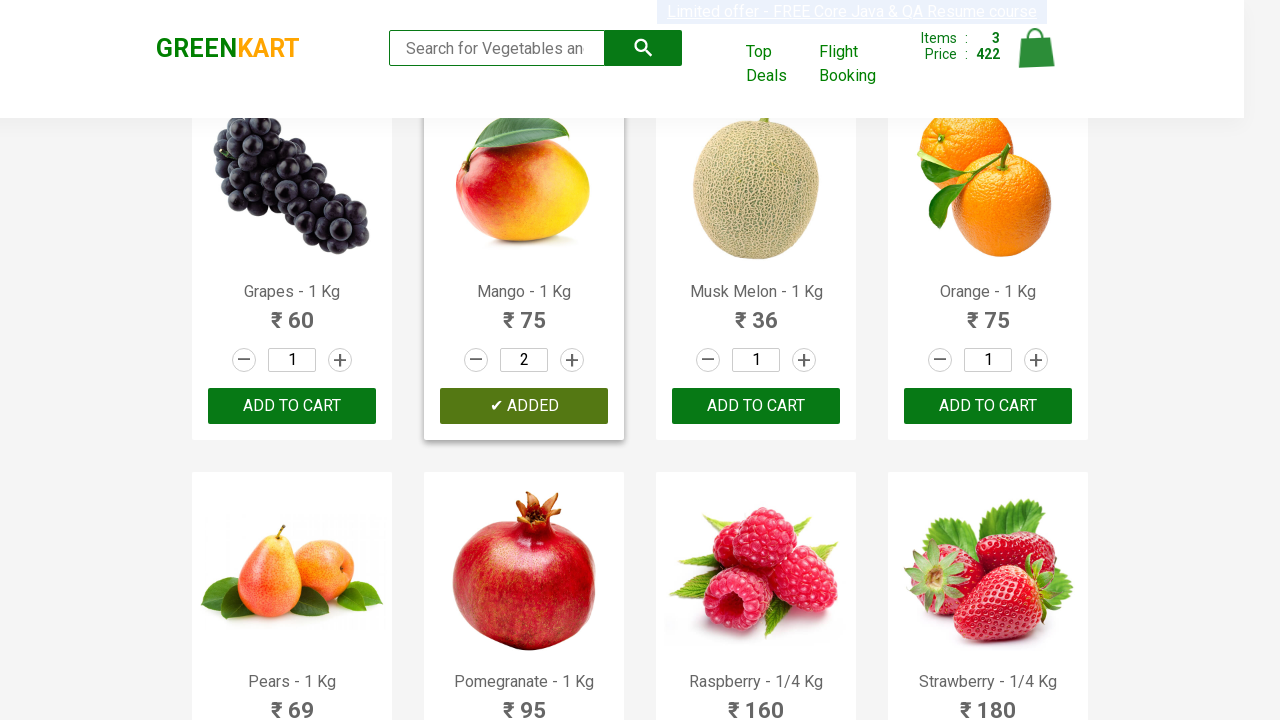

Clicked increment button for second fruit at (1036, 360) on xpath=//div[20]//div[2]//a[2]
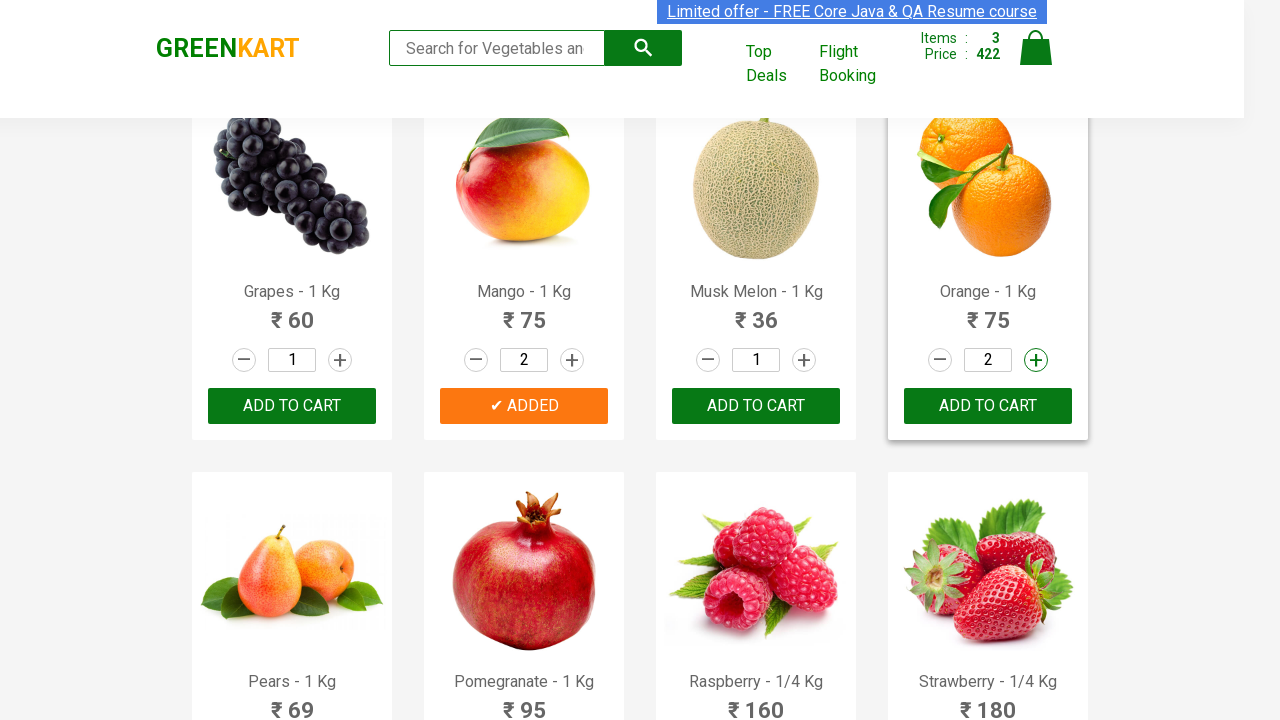

Added second fruit to cart at (988, 406) on xpath=//div[20]//div[3]//button[1]
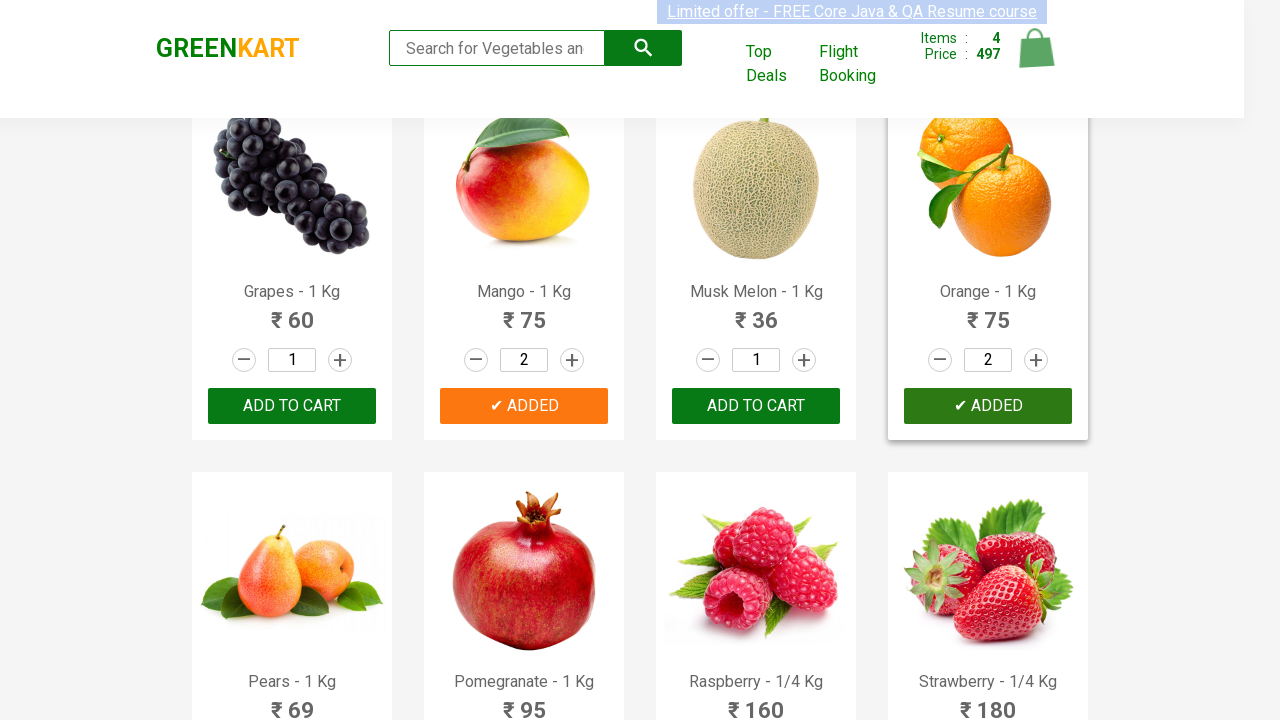

Filled search field with 'mushroom' on input[type=search]
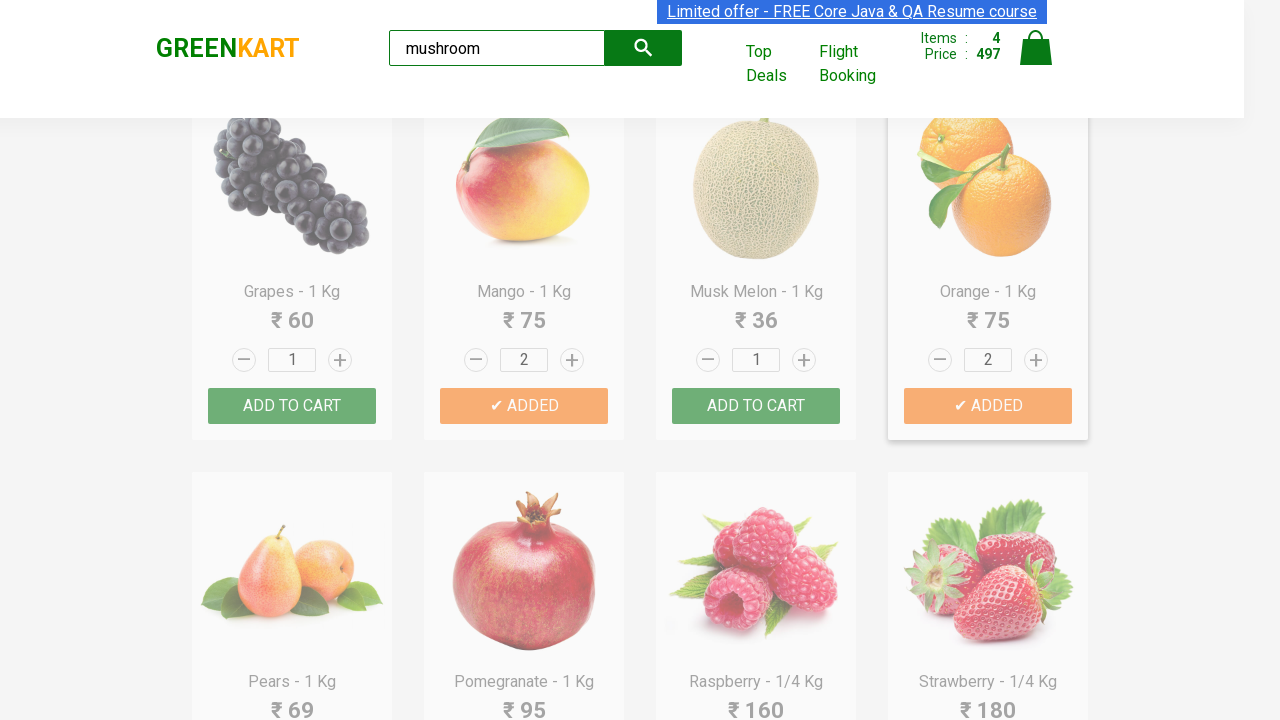

Clicked search button to find mushroom at (644, 48) on button[type='submit']
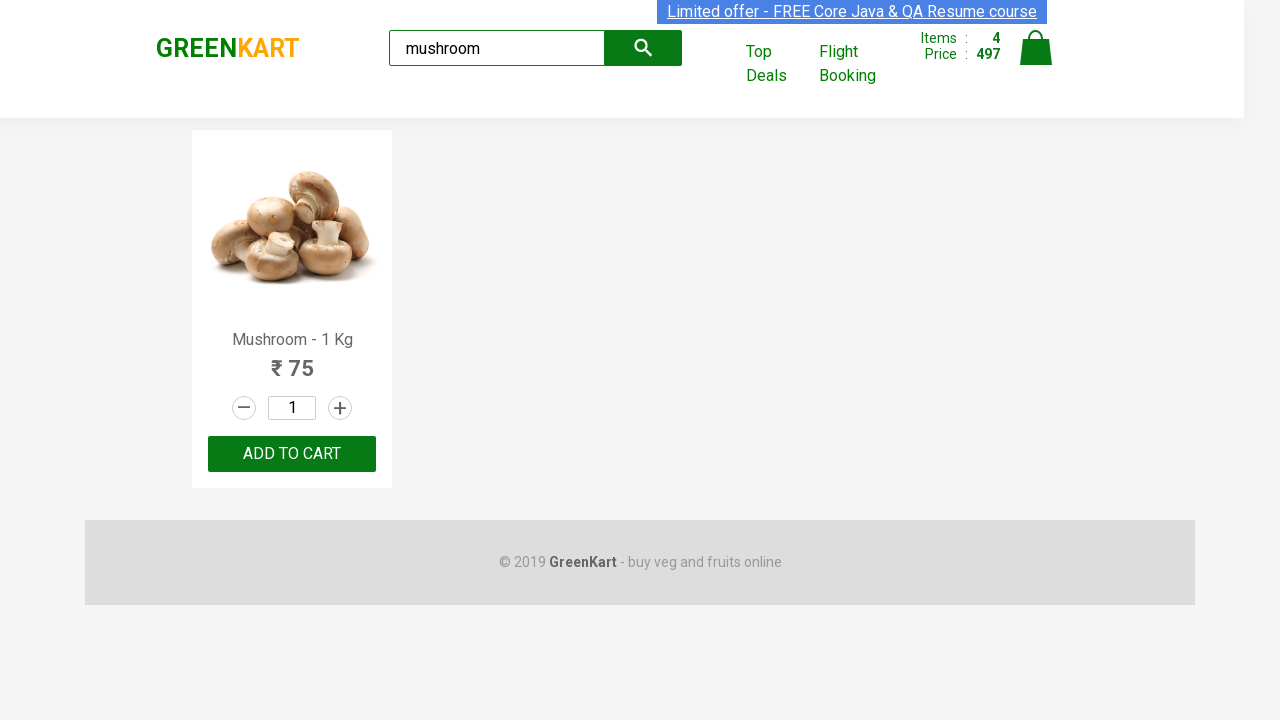

Waited 2 seconds for search results to load
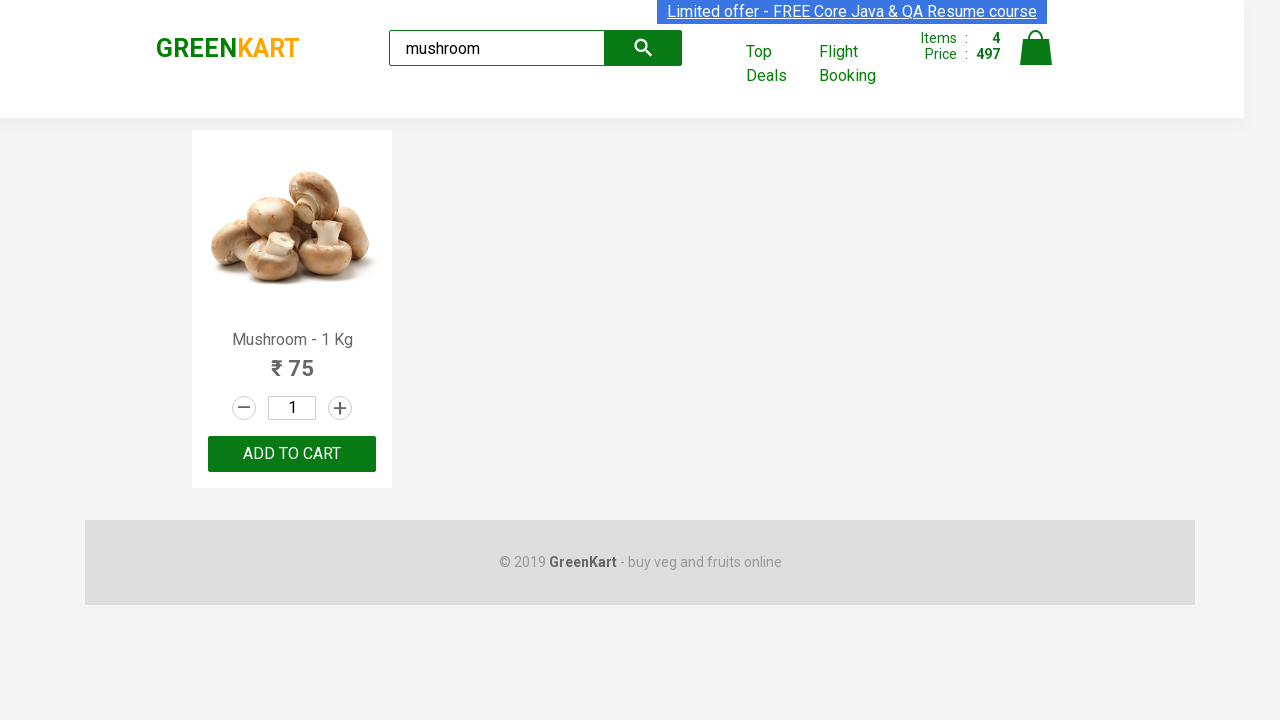

Clicked increment button for mushroom at (340, 408) on a:has-text('+')
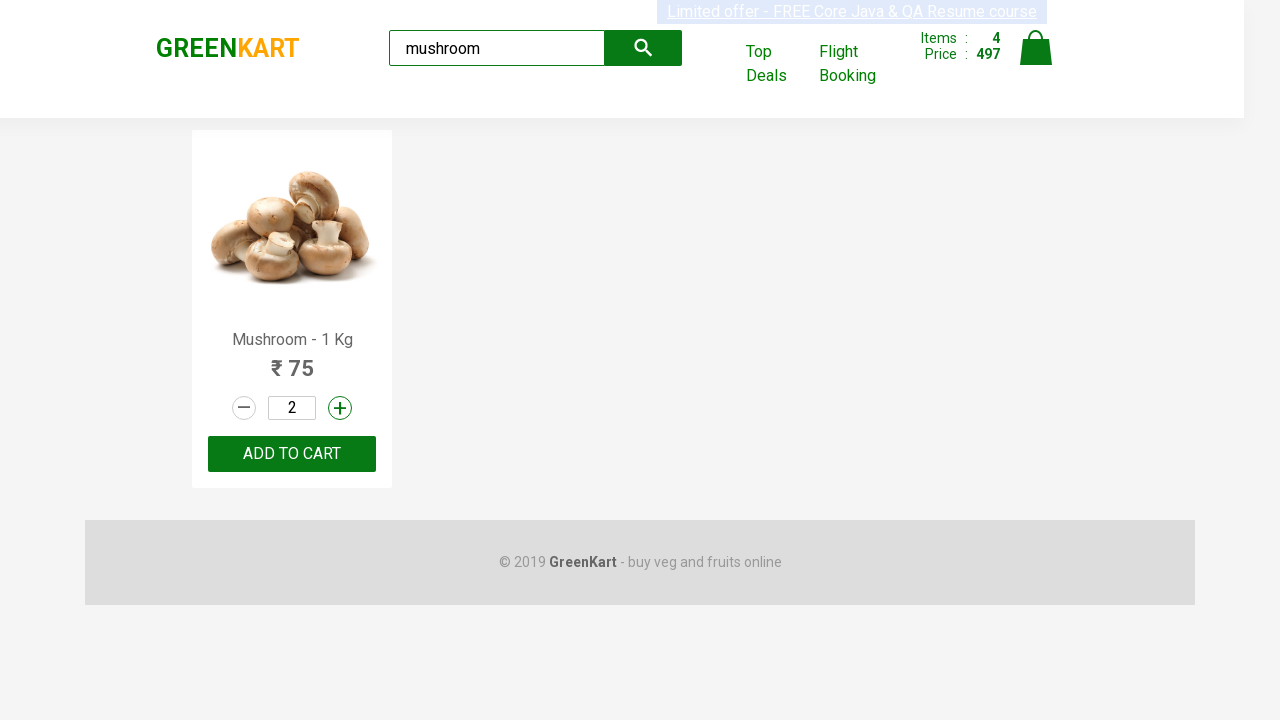

Added mushroom to cart at (292, 454) on button:has-text('ADD TO')
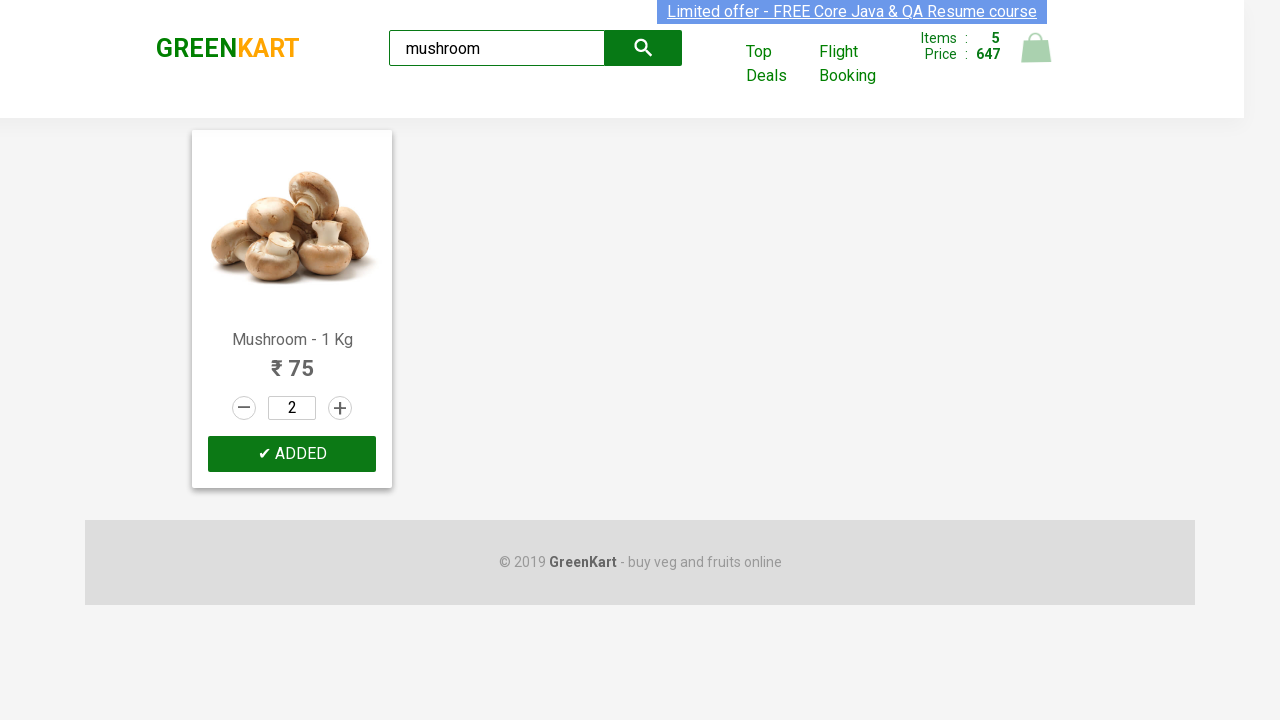

Retrieved number of items from order summary
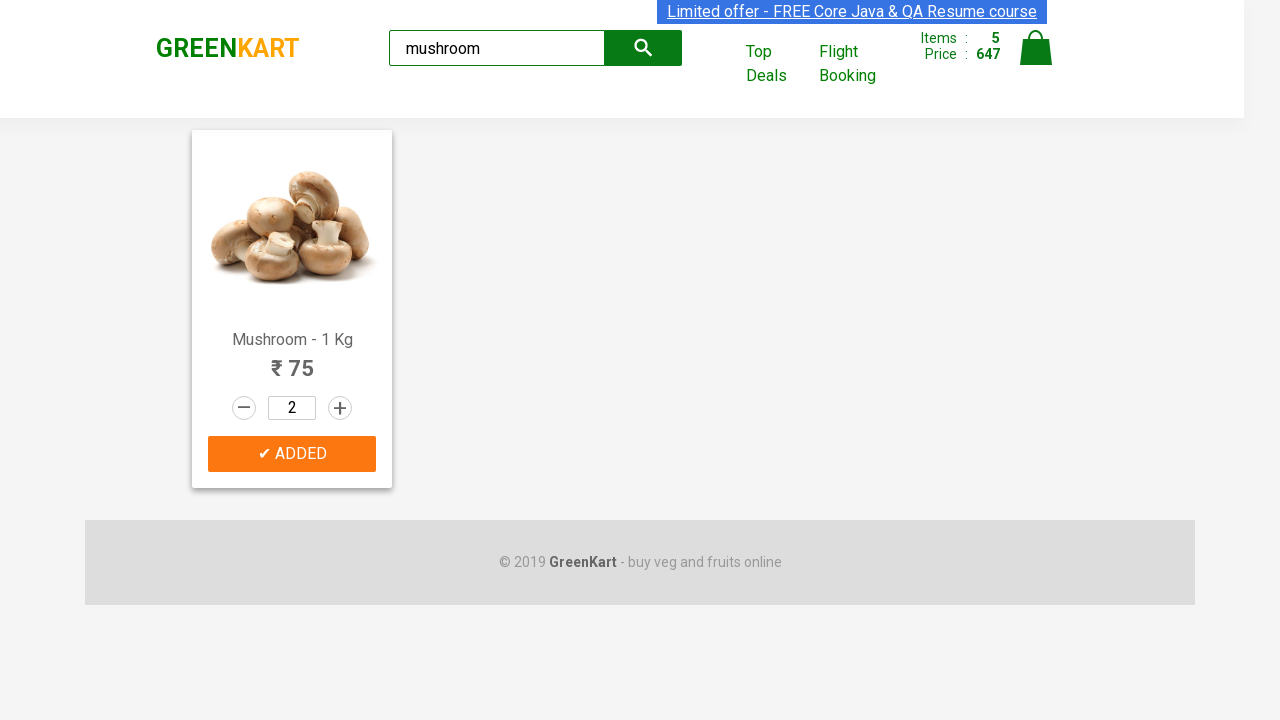

Retrieved price from order summary
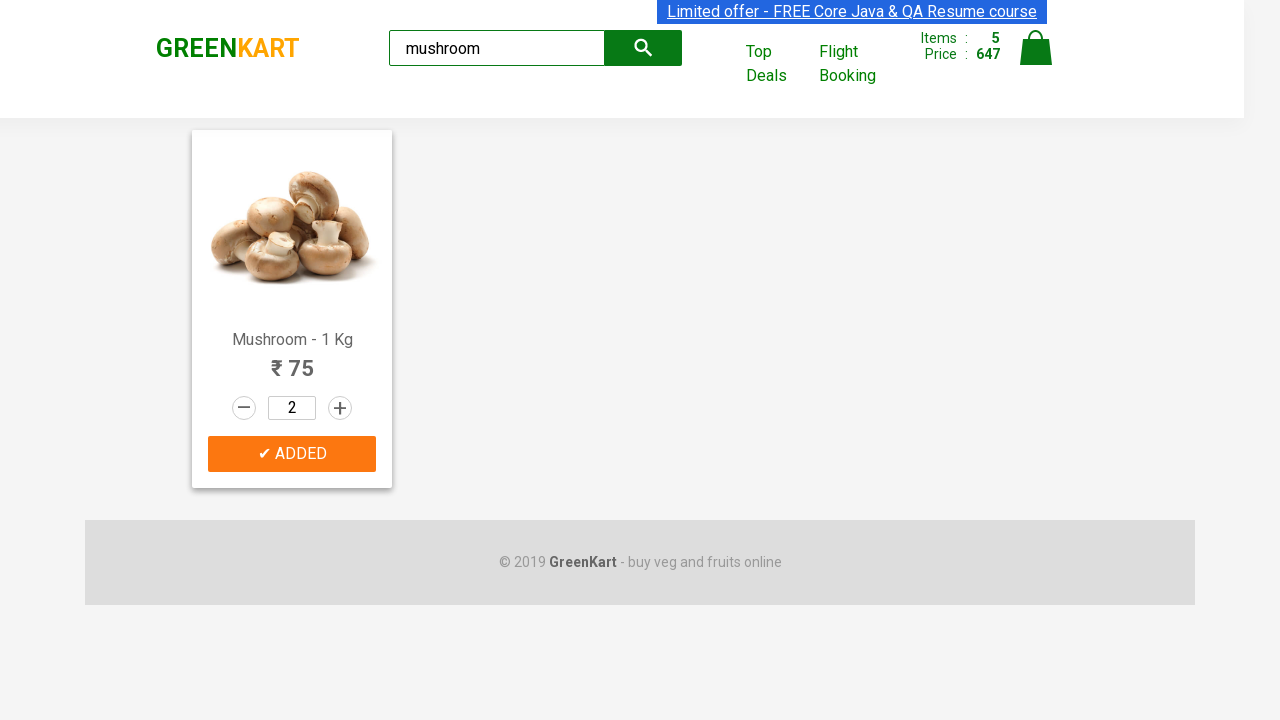

Clicked on cart icon at (1036, 48) on img[alt='Cart']
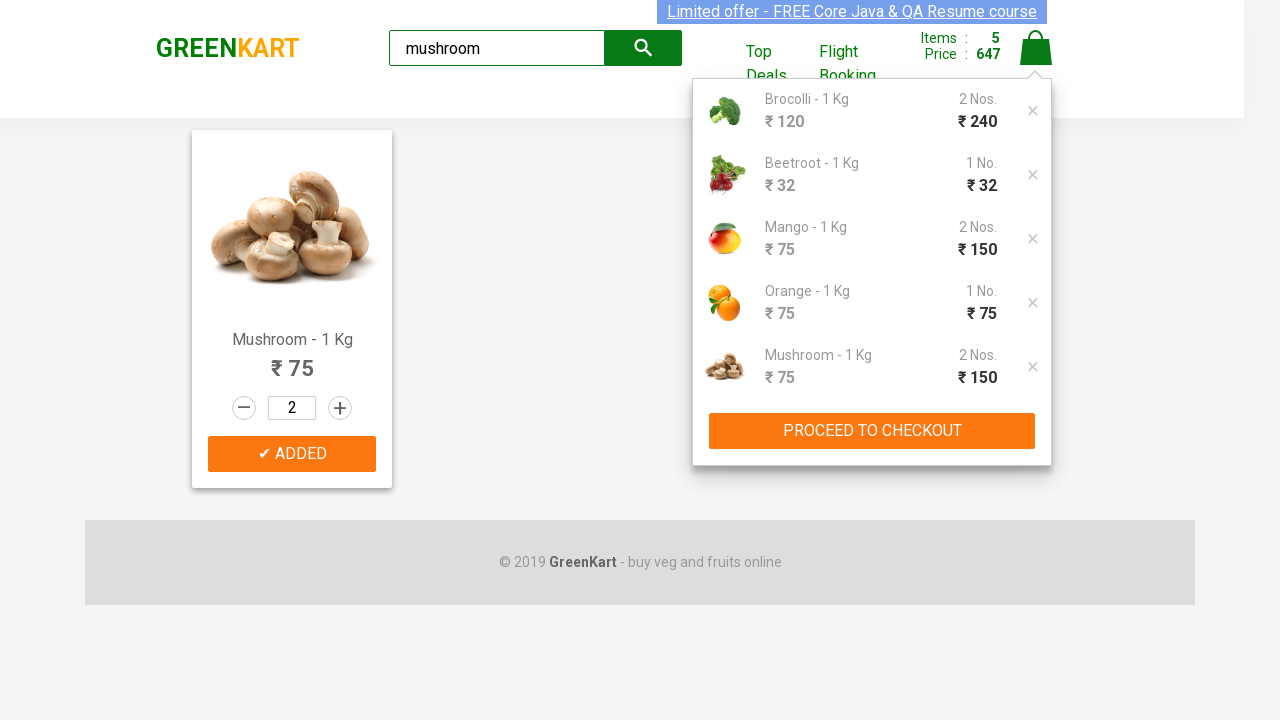

Clicked PROCEED button to checkout at (872, 431) on button:has-text('PROCEED')
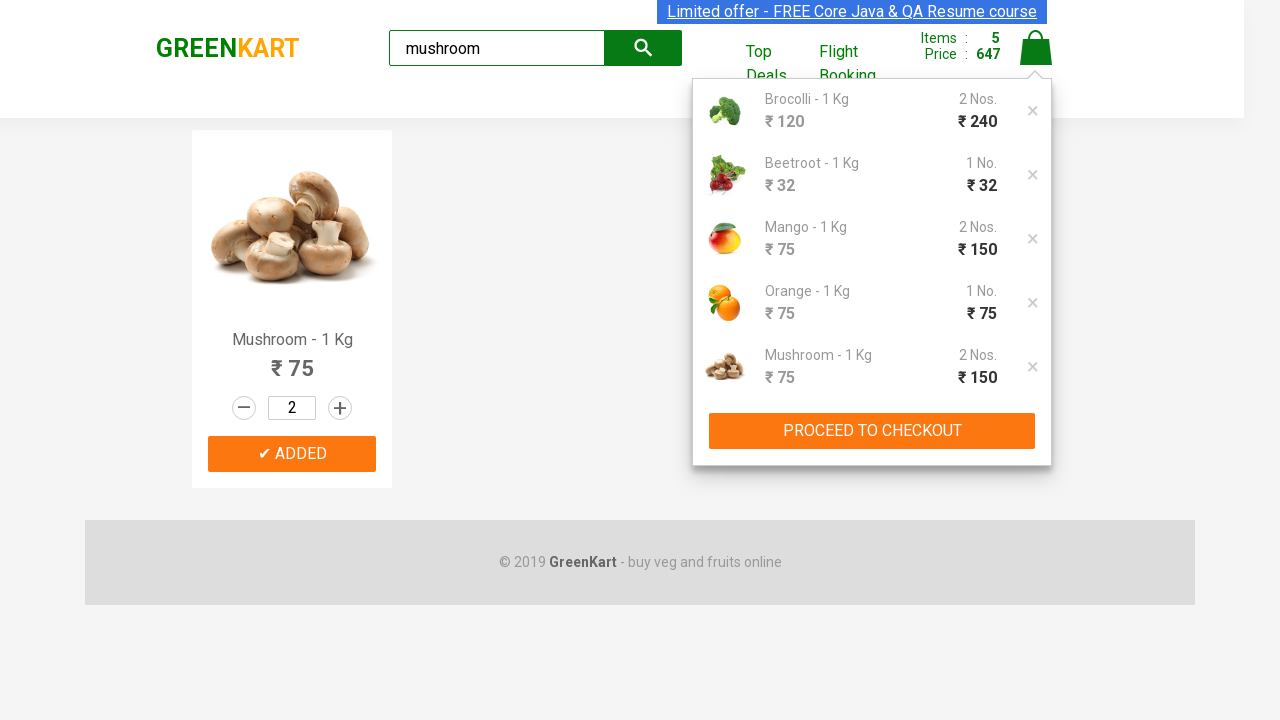

Waited 3 seconds for checkout page to load
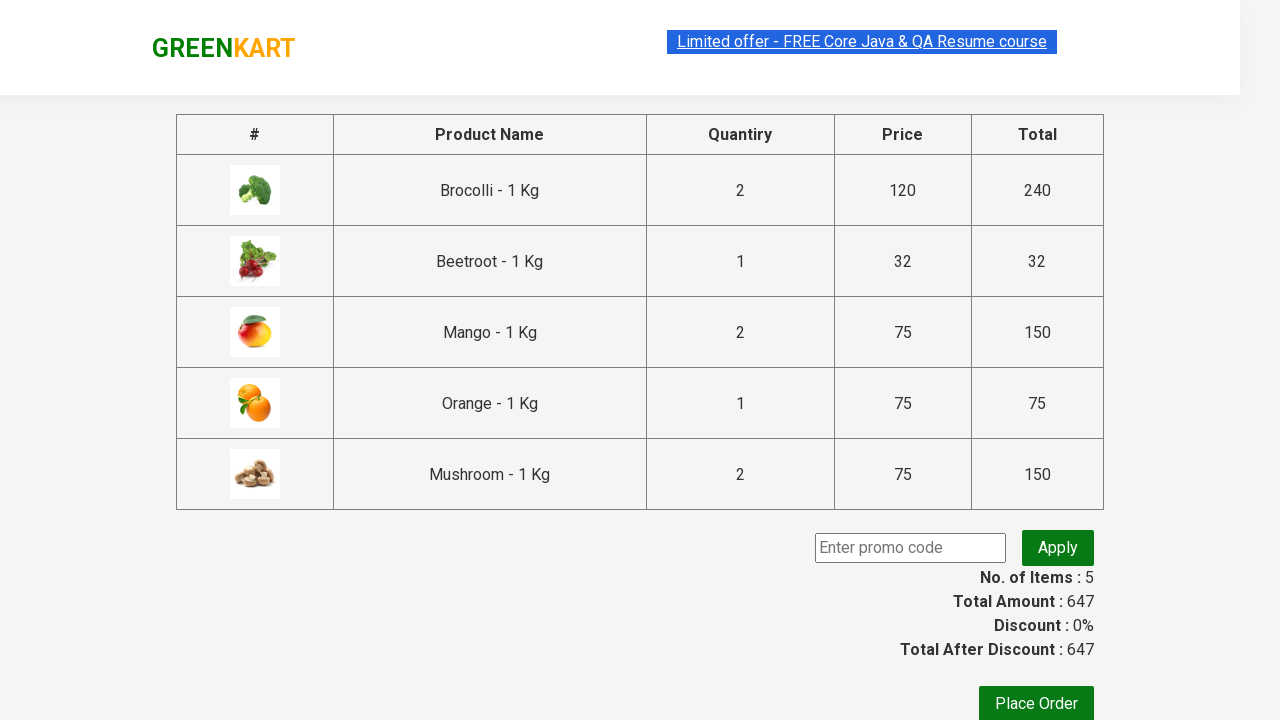

Clicked Place button to proceed to payment at (1036, 702) on button:has-text('Place')
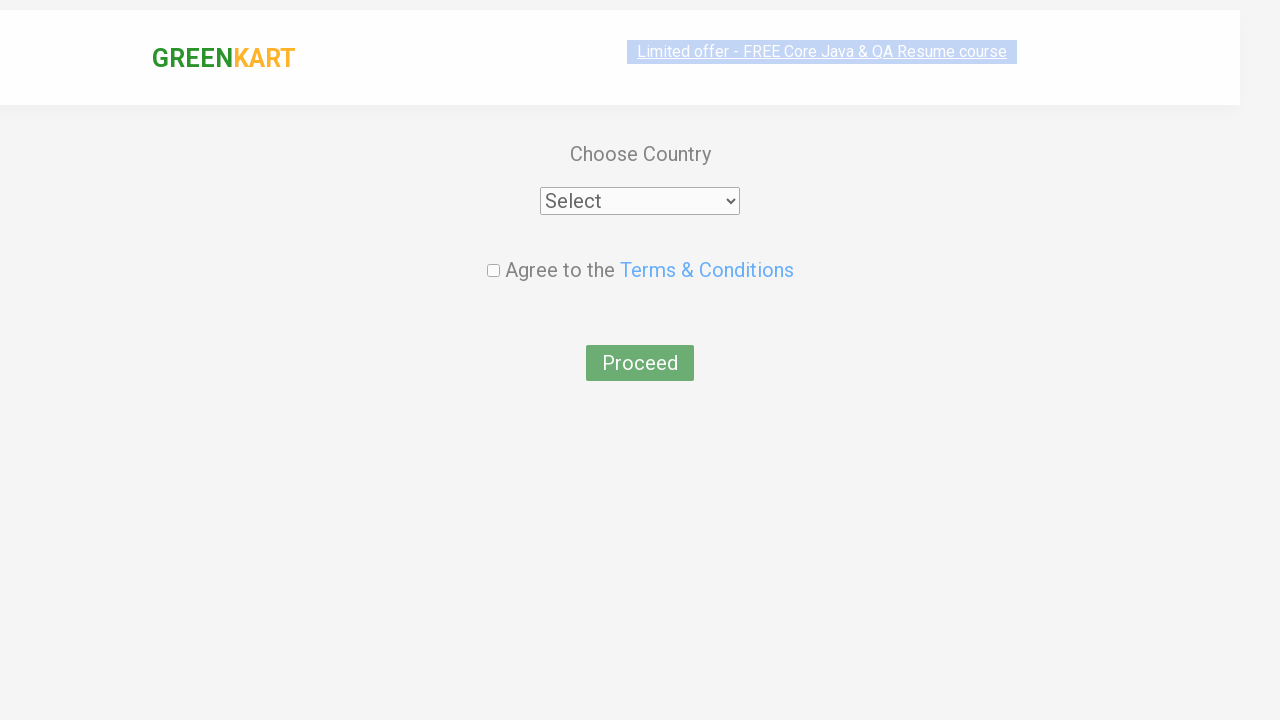

Selected 'Australia' from country dropdown on select:first-of-type
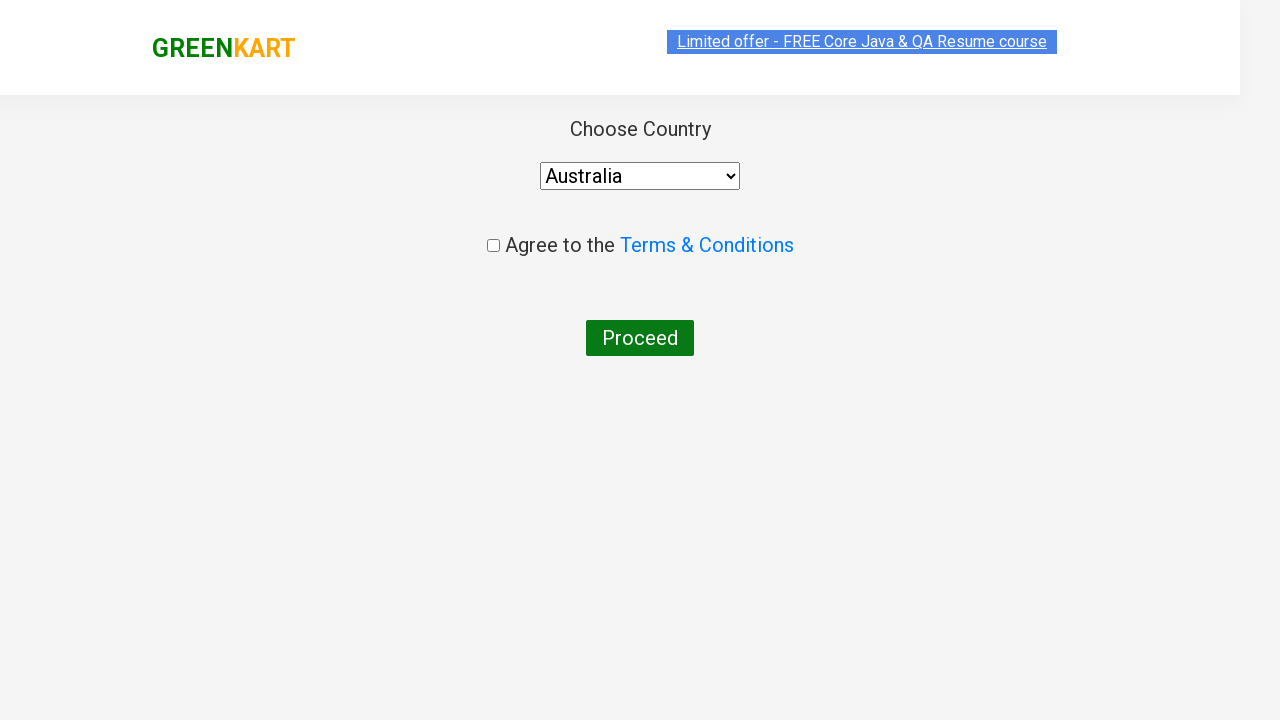

Checked terms and conditions checkbox at (493, 246) on input[type='checkbox']
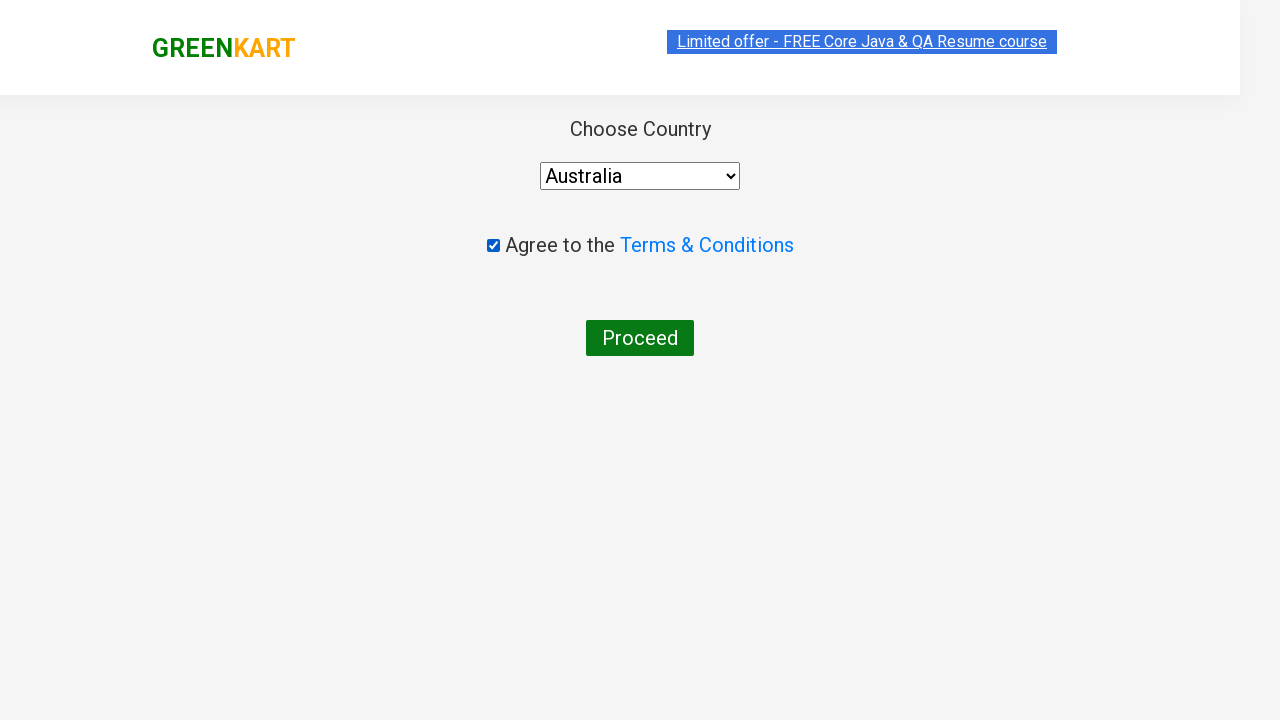

Clicked Proceed button to place order at (640, 338) on button:has-text('Proceed')
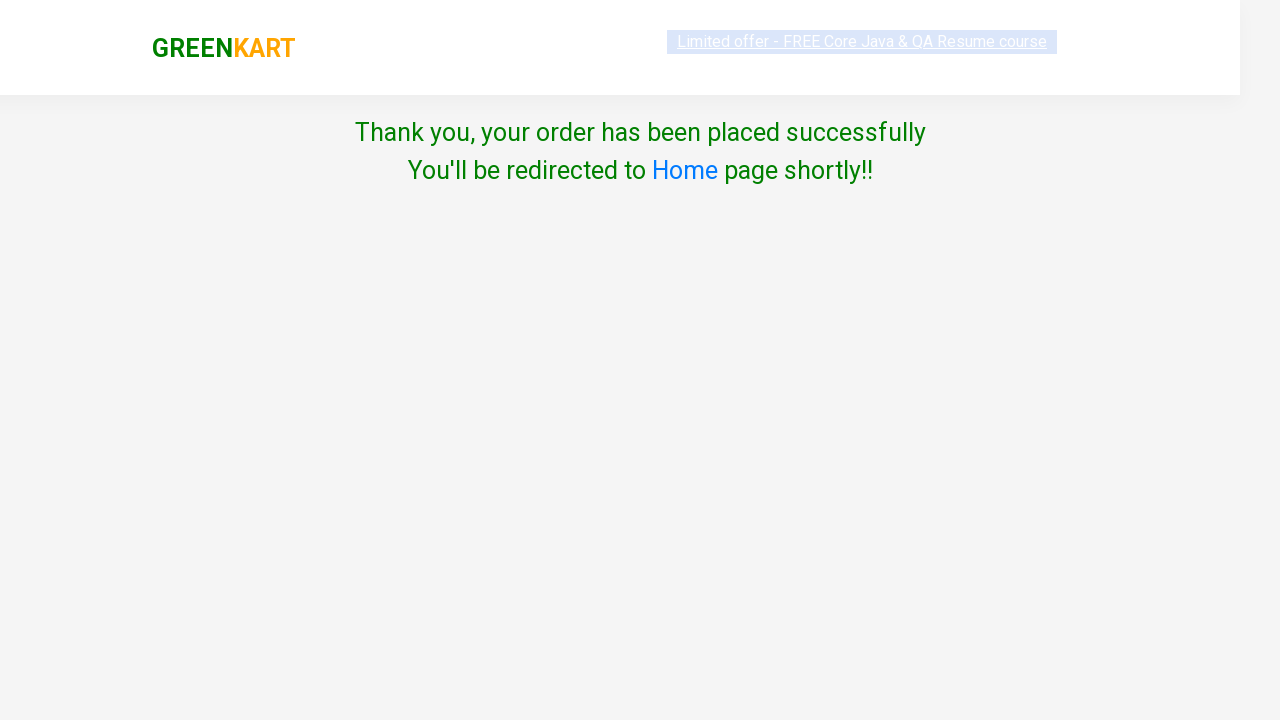

Order confirmation message appeared successfully
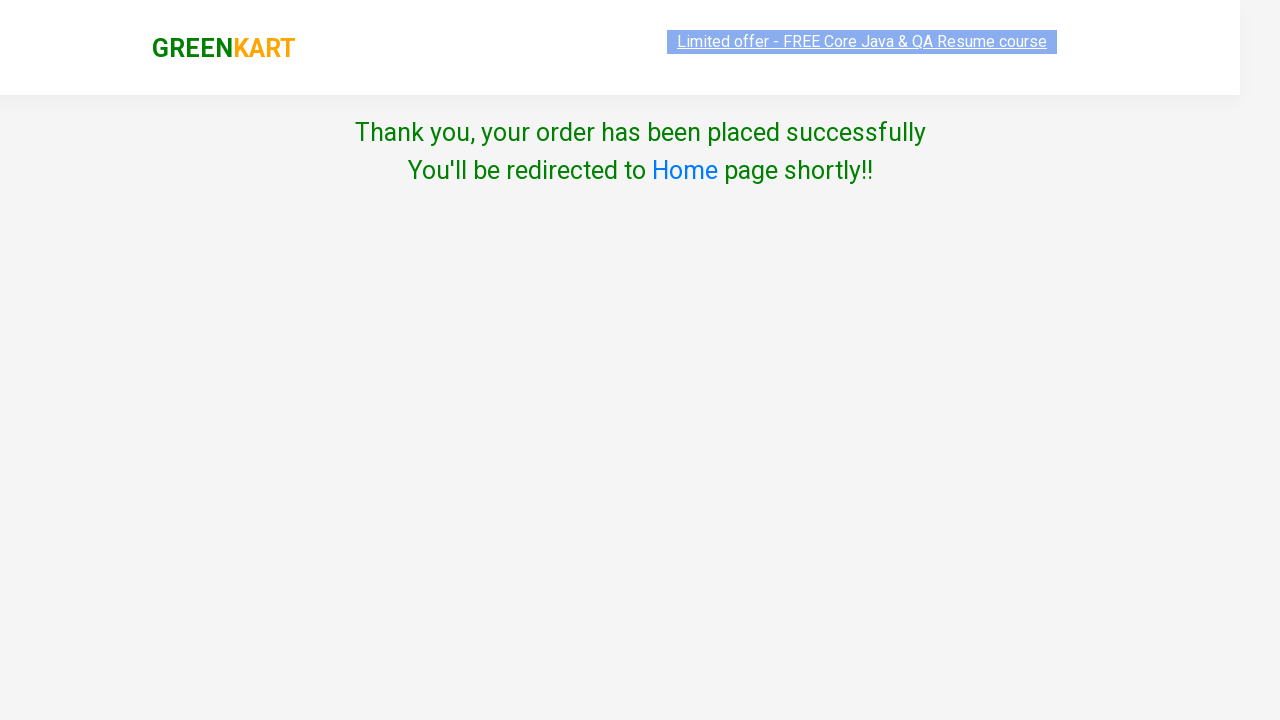

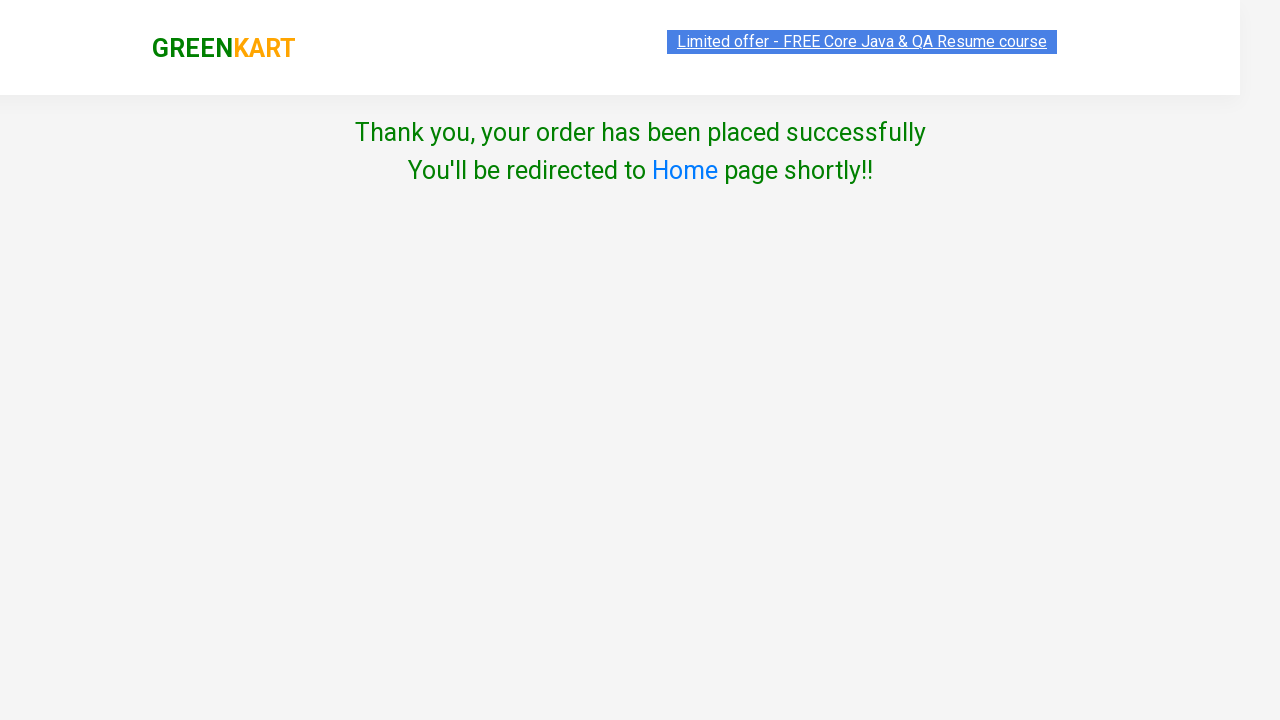